Tests the search functionality on Python.org by entering a search query "pycon" and verifying that results are returned.

Starting URL: http://www.python.org

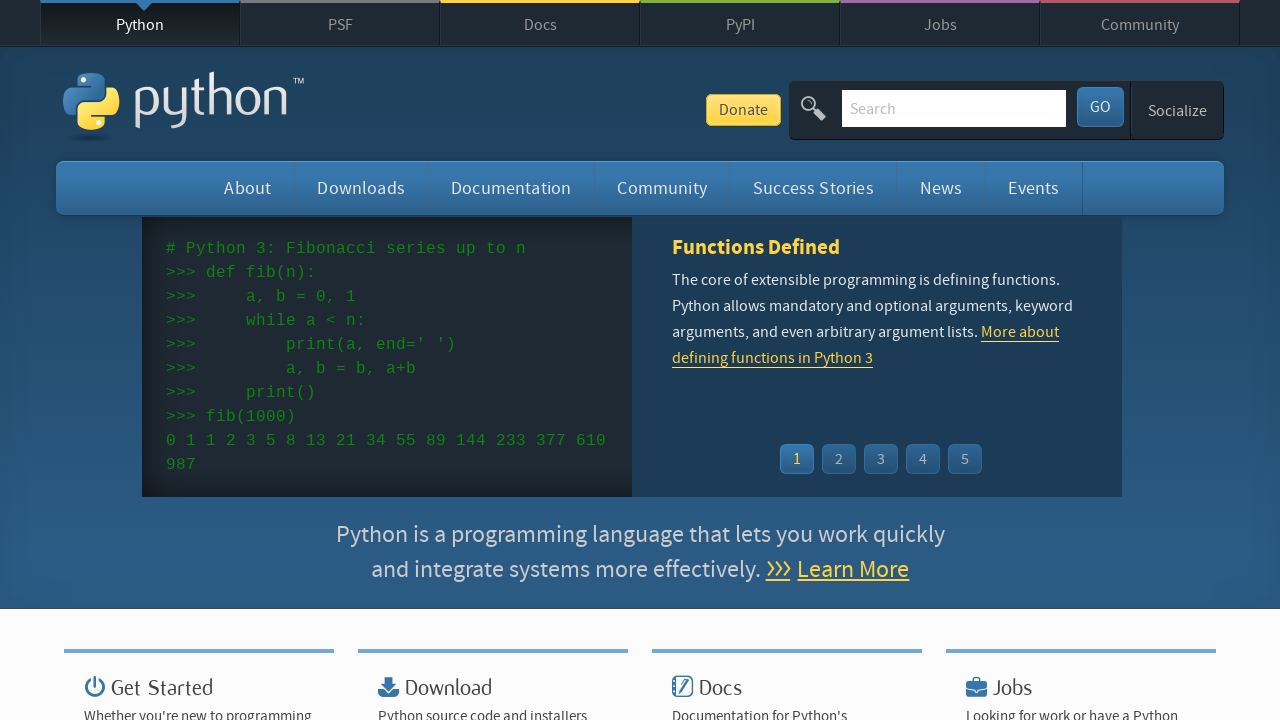

Filled search box with query 'pycon' on input[name='q']
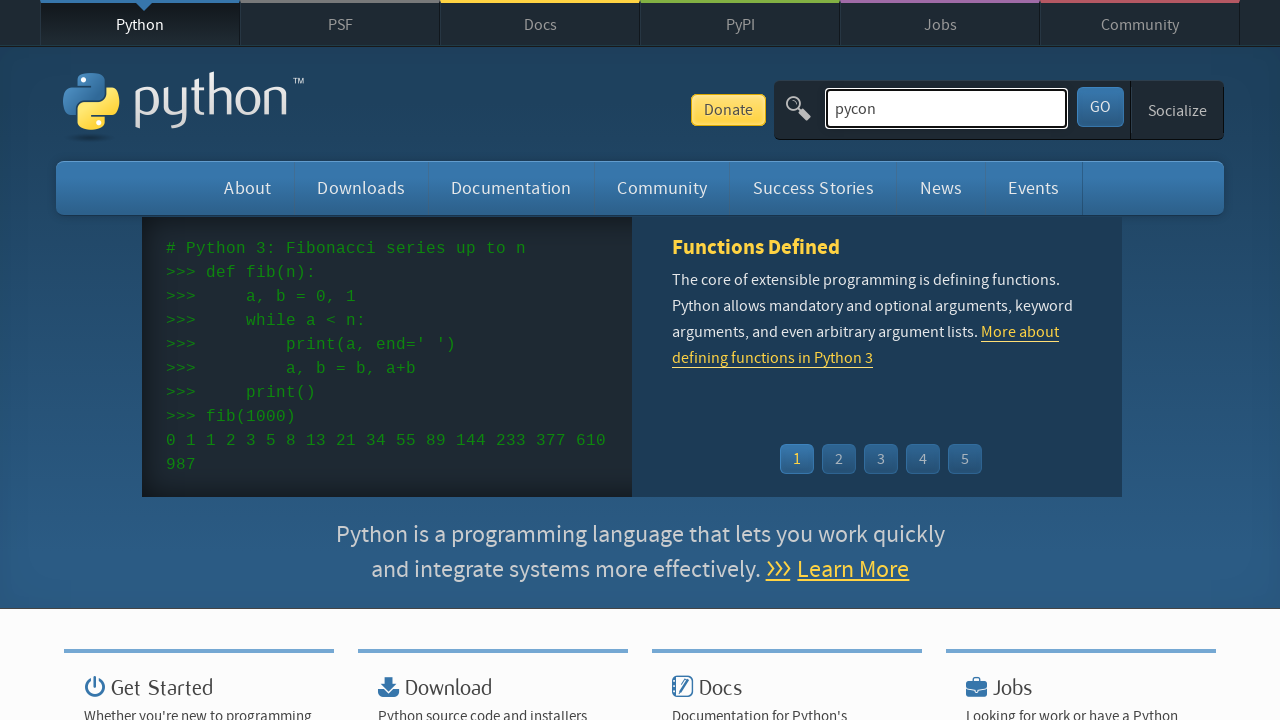

Pressed Enter to submit search query on input[name='q']
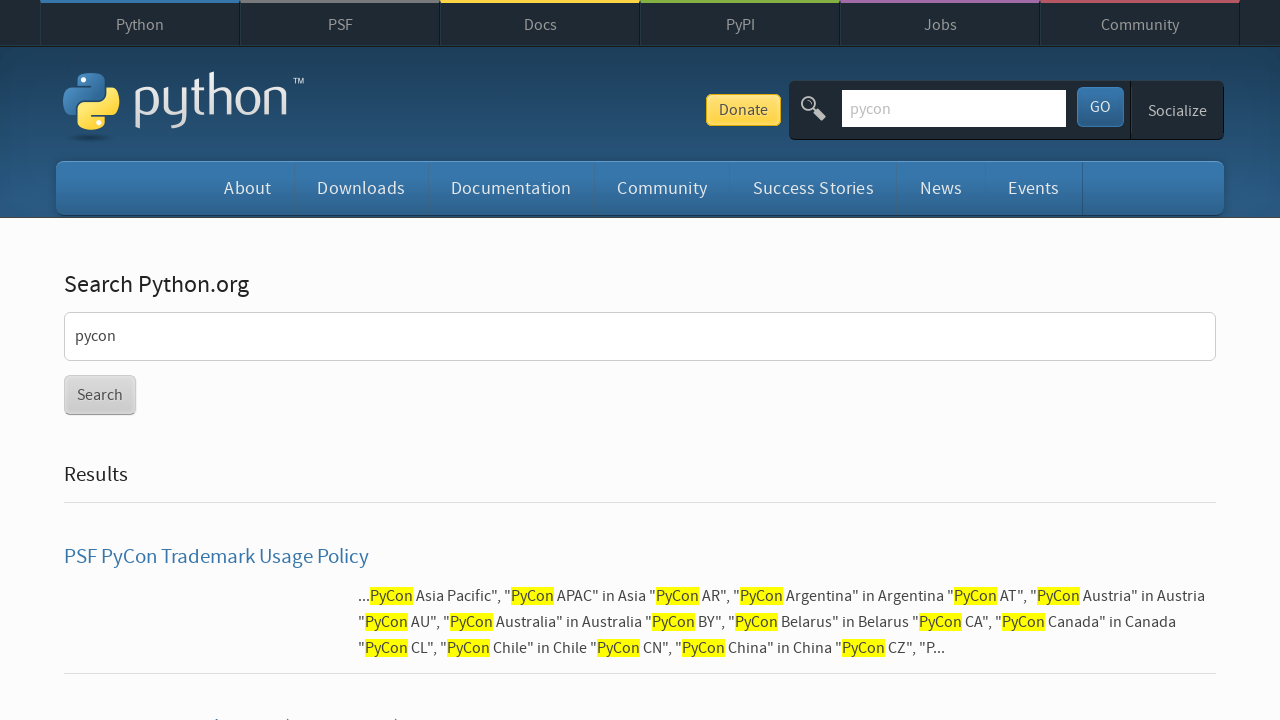

Waited for network idle state - search results loaded
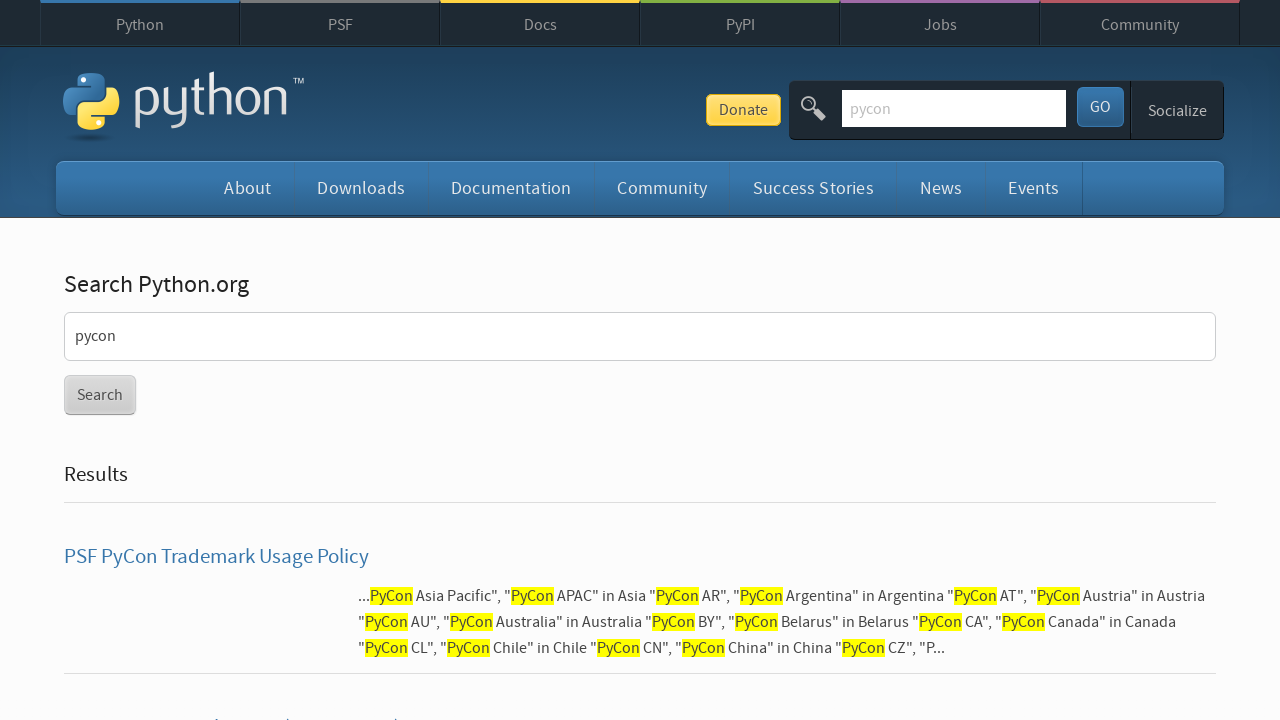

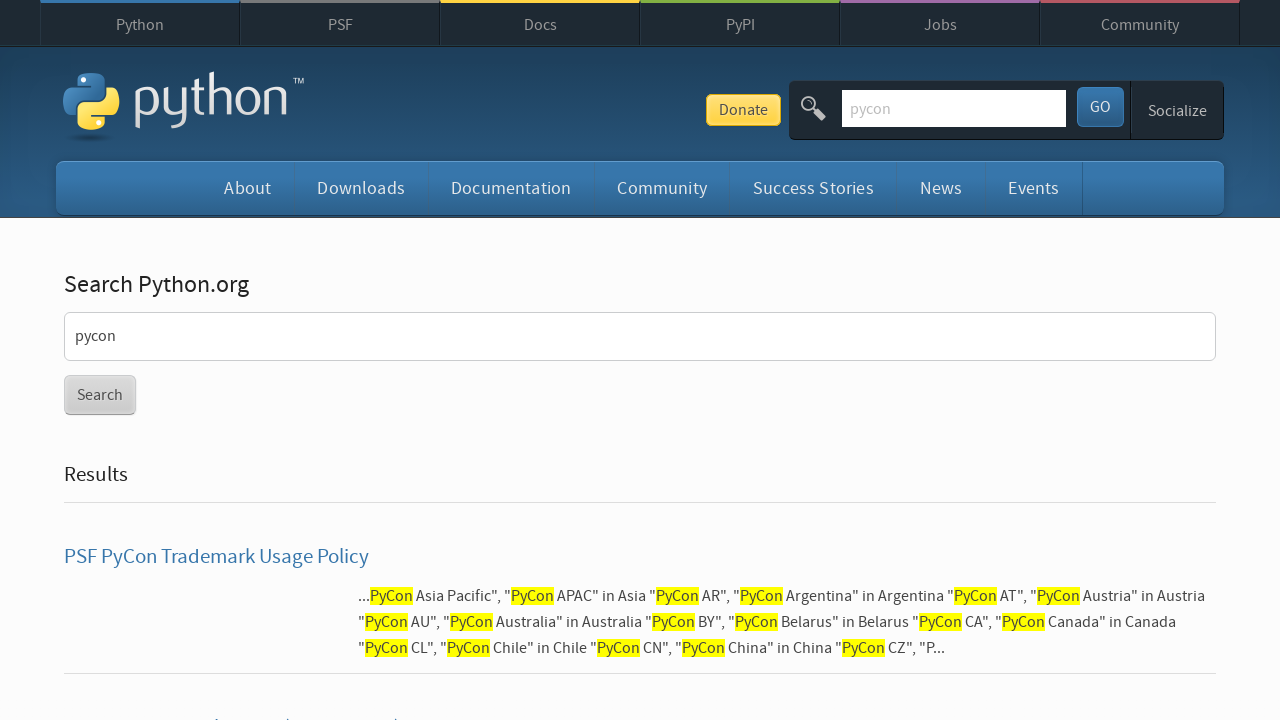